Opens the Flipkart homepage in headless mode and verifies the page loads by checking the current URL and page title.

Starting URL: https://www.flipkart.com/

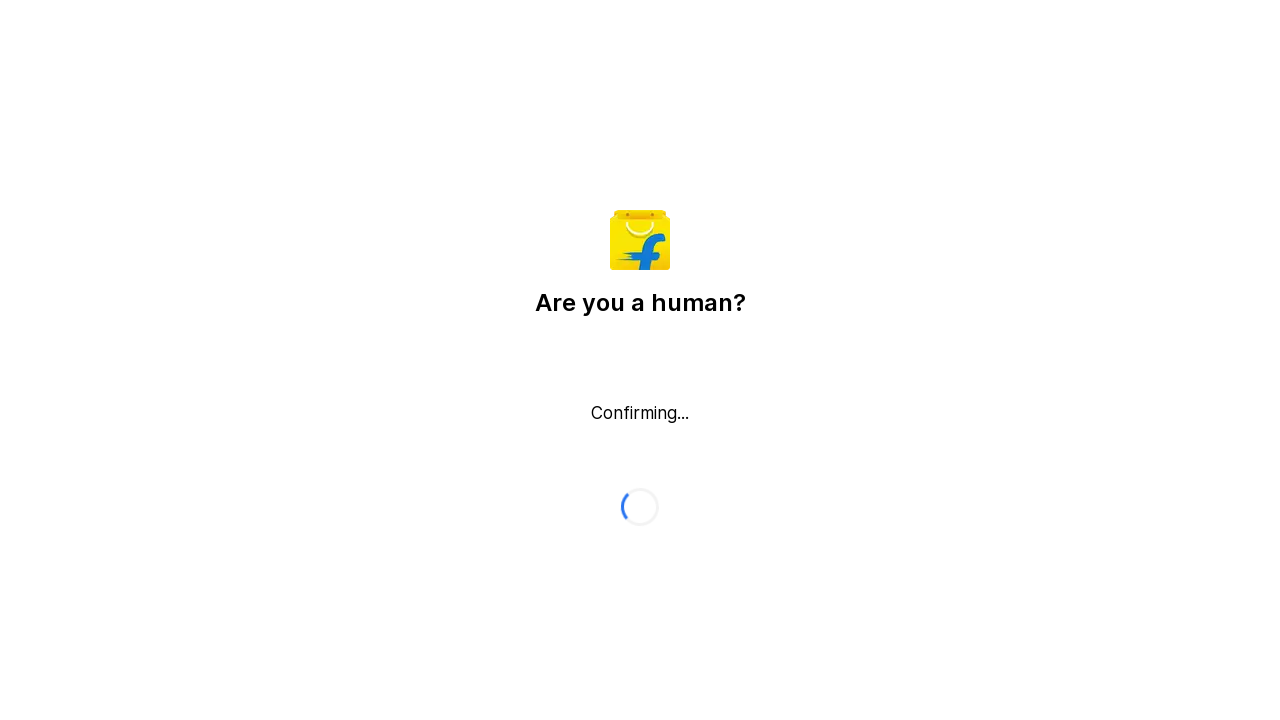

Waited for page to load (domcontentloaded state)
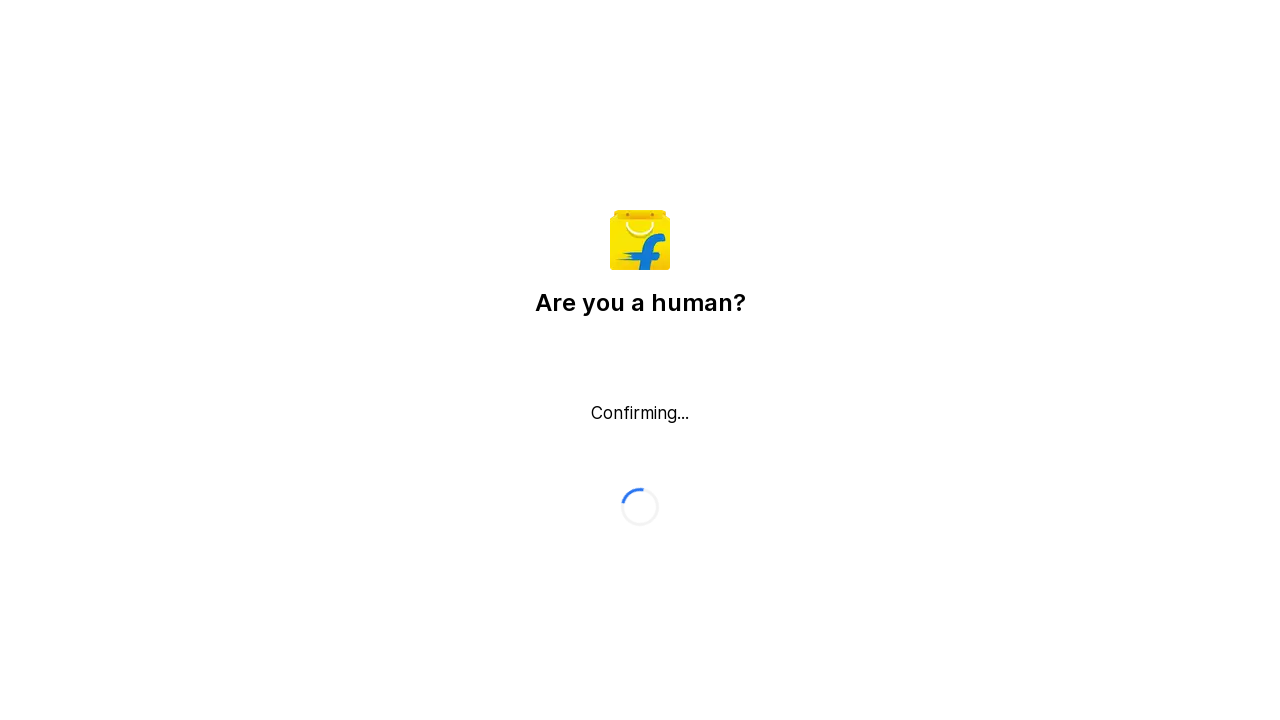

Retrieved current page URL
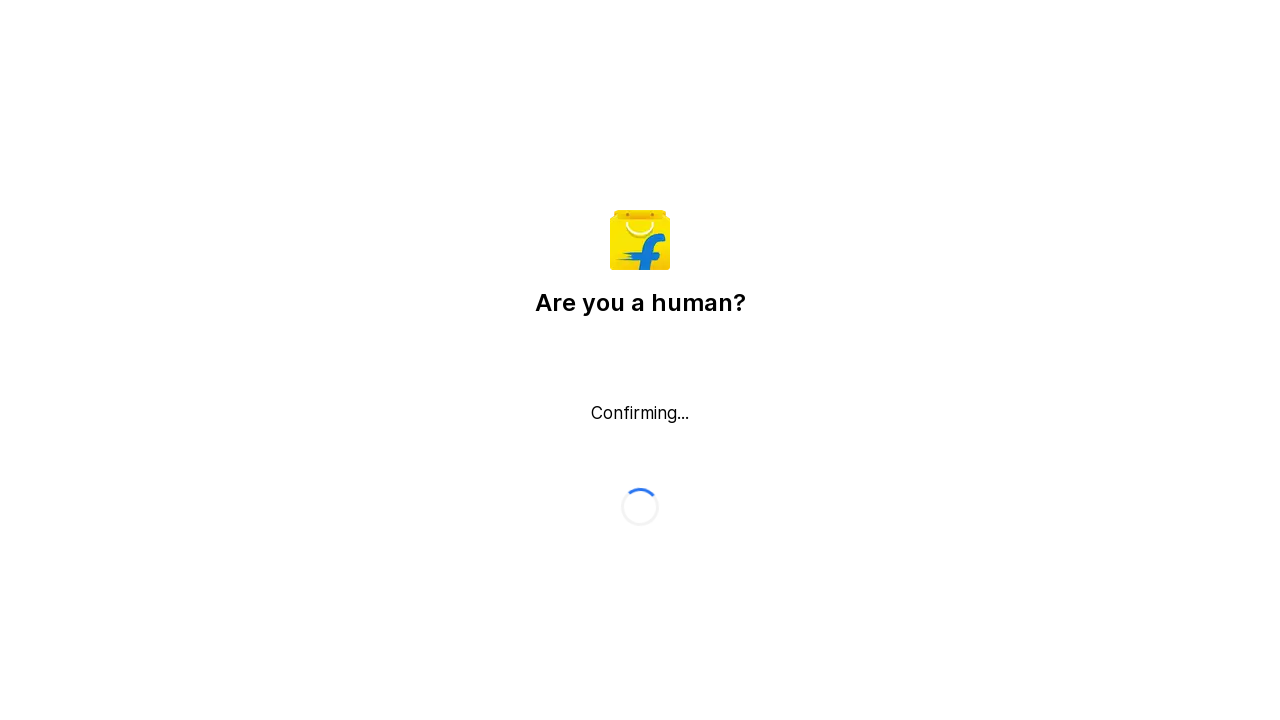

Retrieved page title
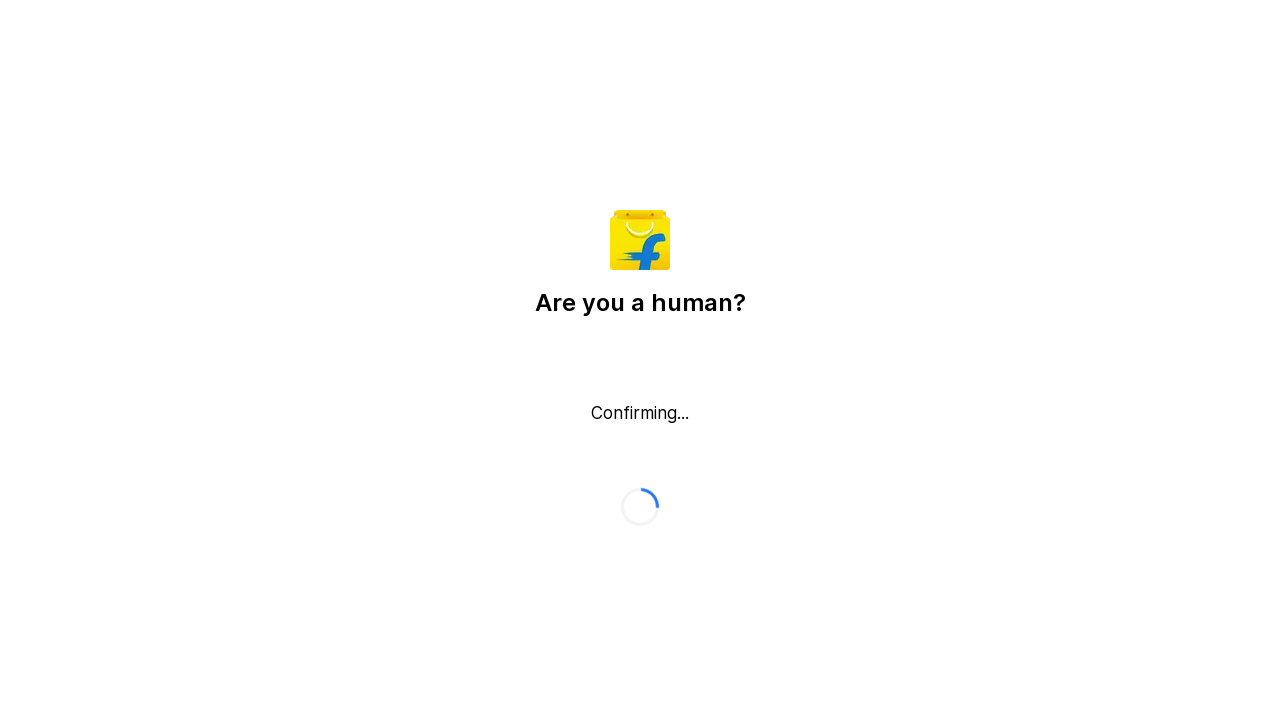

Printed page title: Flipkart reCAPTCHA
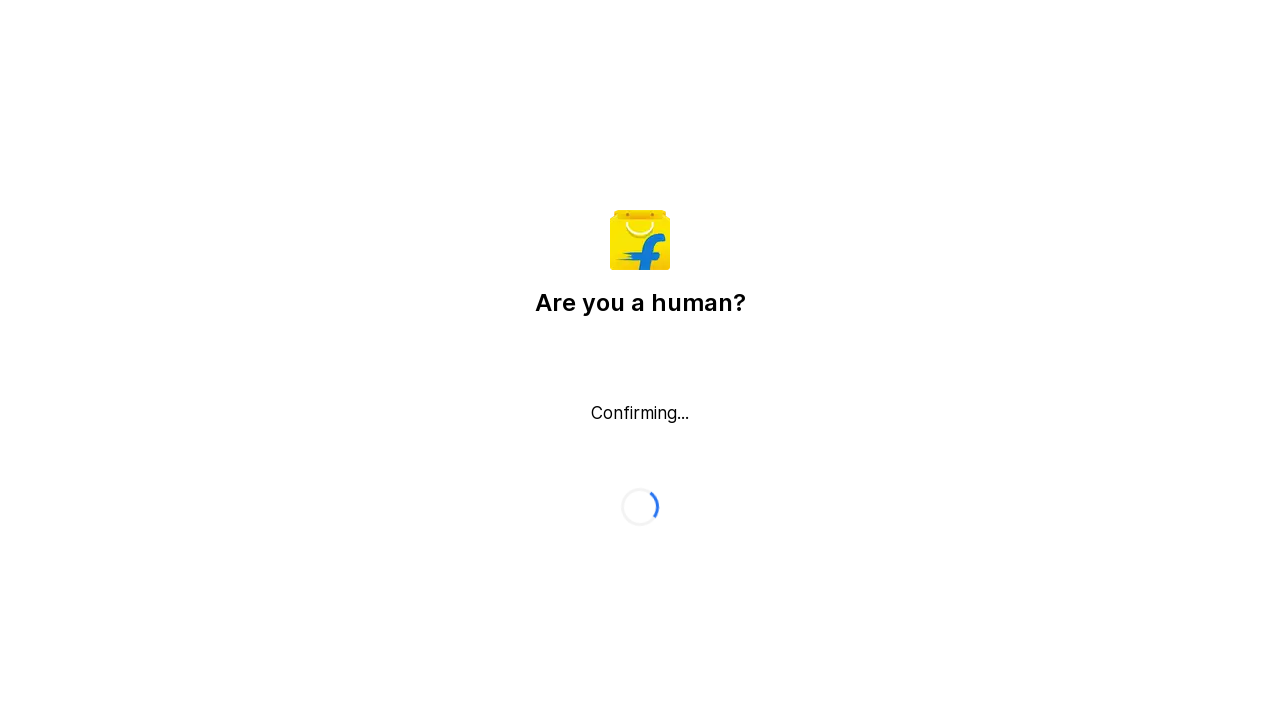

Printed current URL: https://www.flipkart.com/
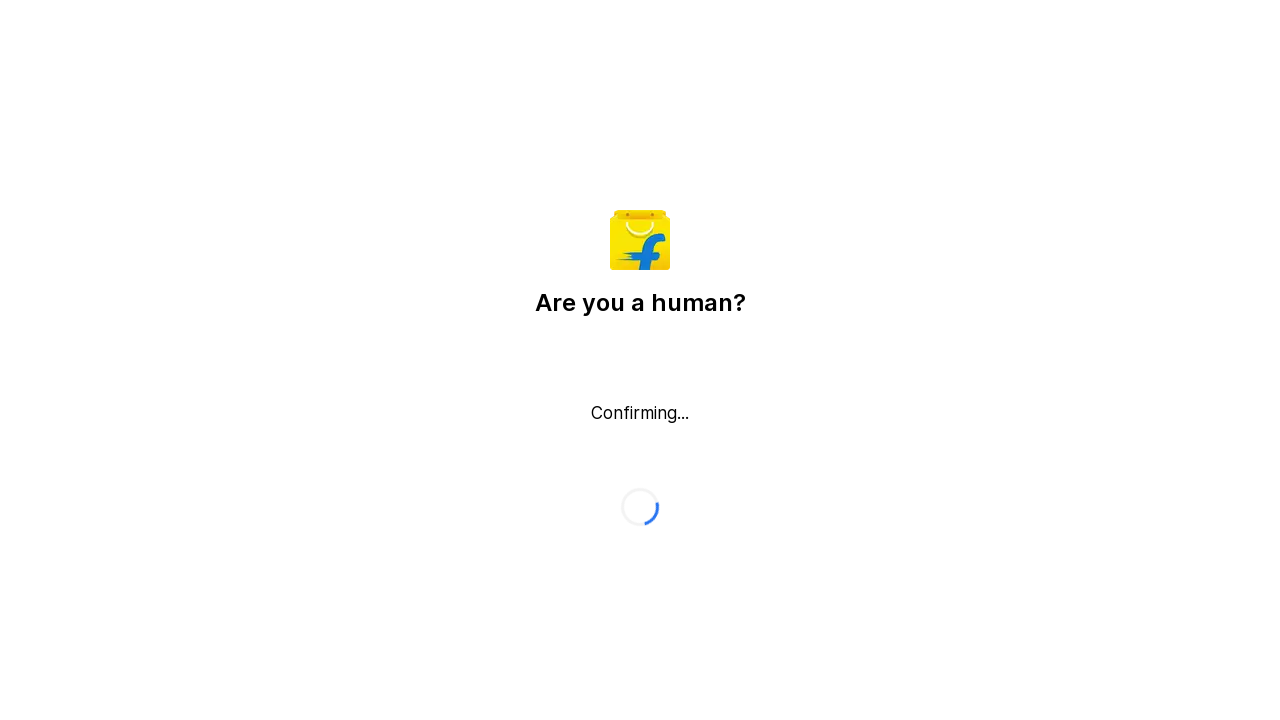

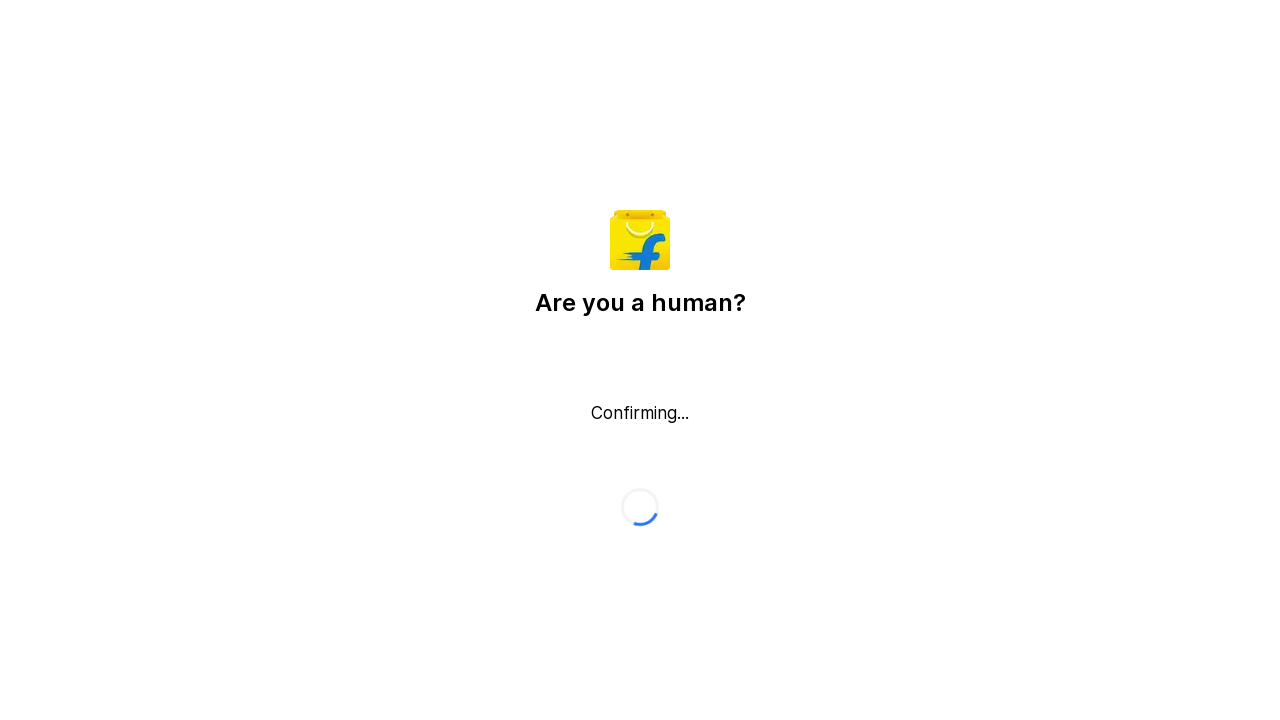